Tests multiple window handling by clicking a link to open a new window, then programmatically opening additional browser windows to different URLs, and finally switching between windows to find a specific page by title.

Starting URL: https://the-internet.herokuapp.com/windows

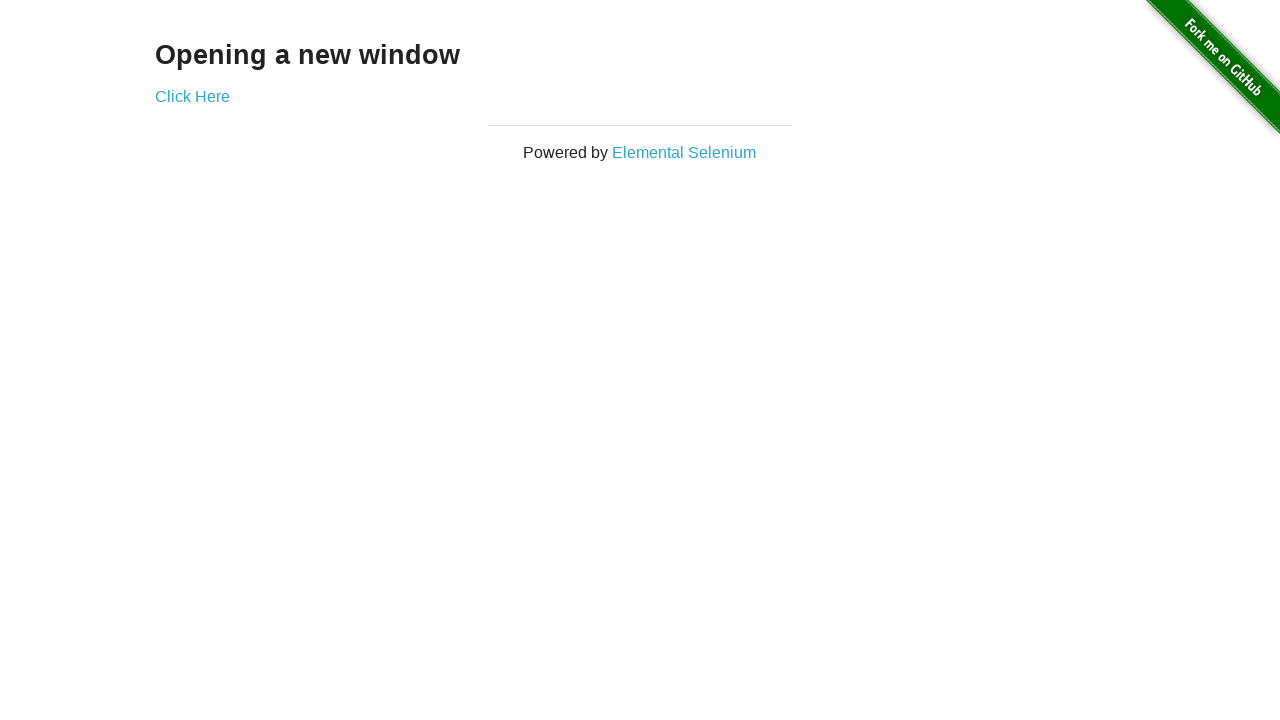

Clicked 'Click Here' link to open new window at (192, 96) on xpath=//a[.='Click Here']
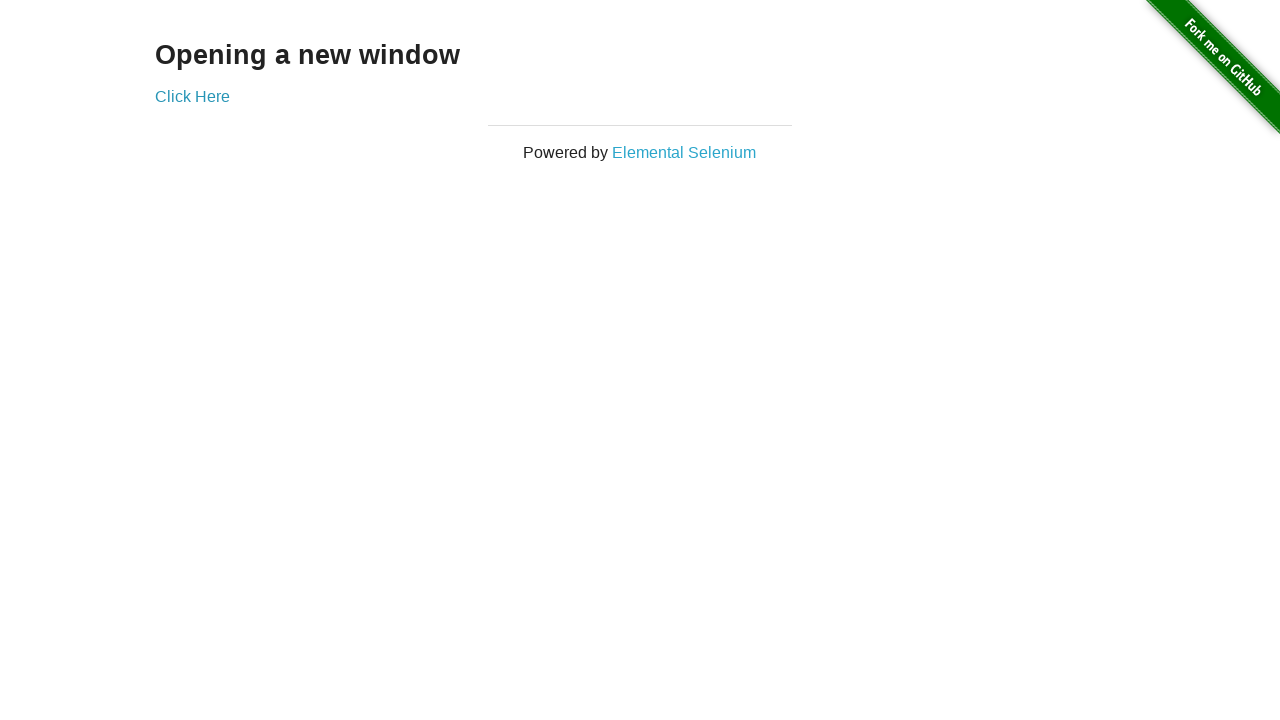

New window opened and captured
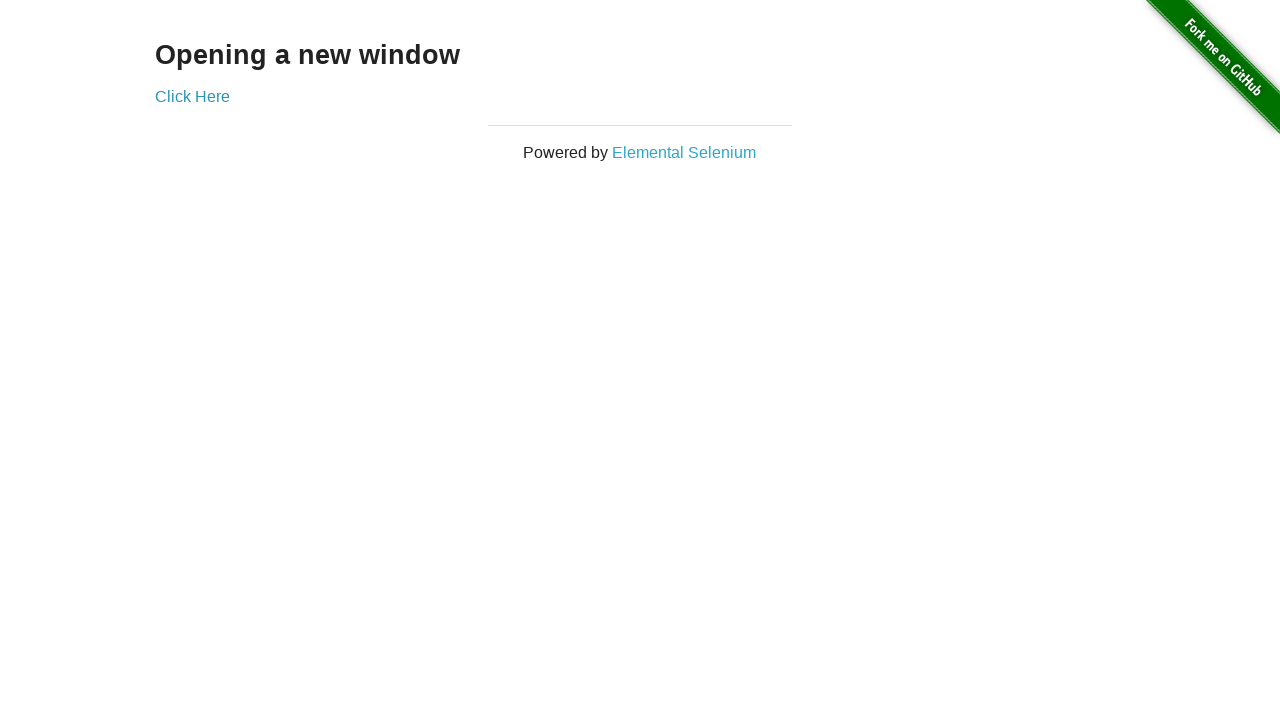

Created new page (page2)
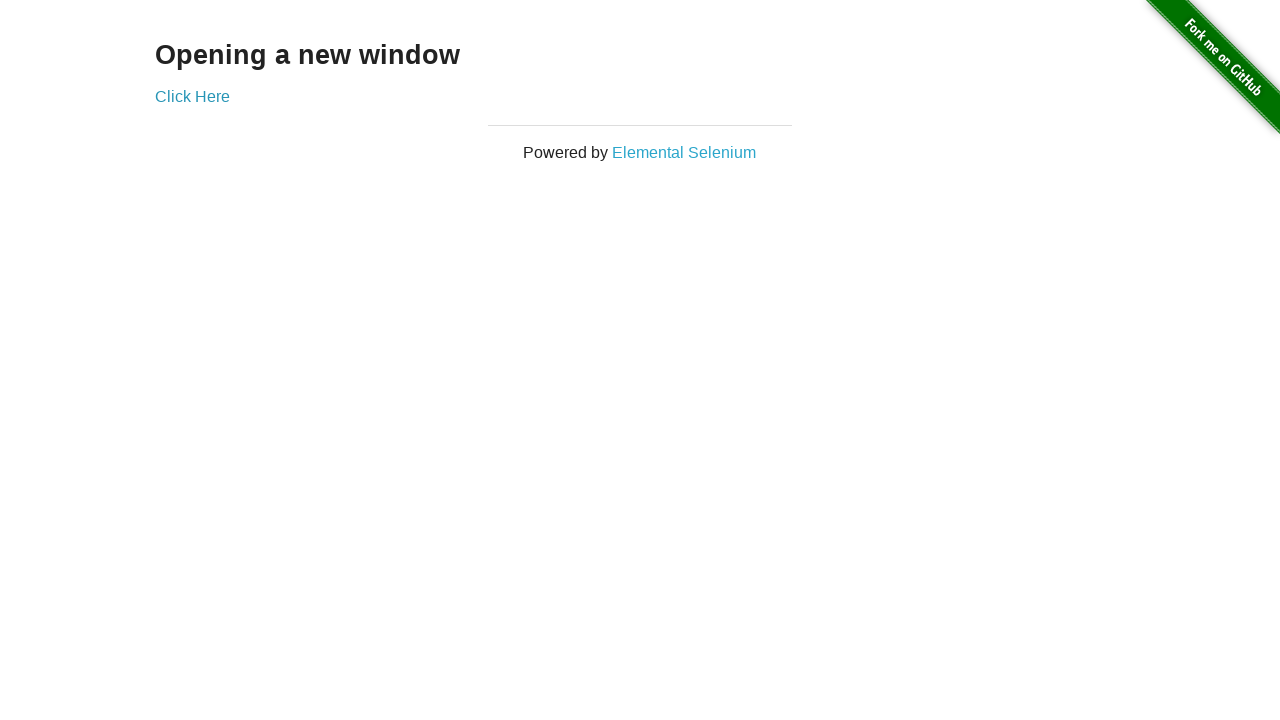

Navigated page2 to Techtorial Academy home page
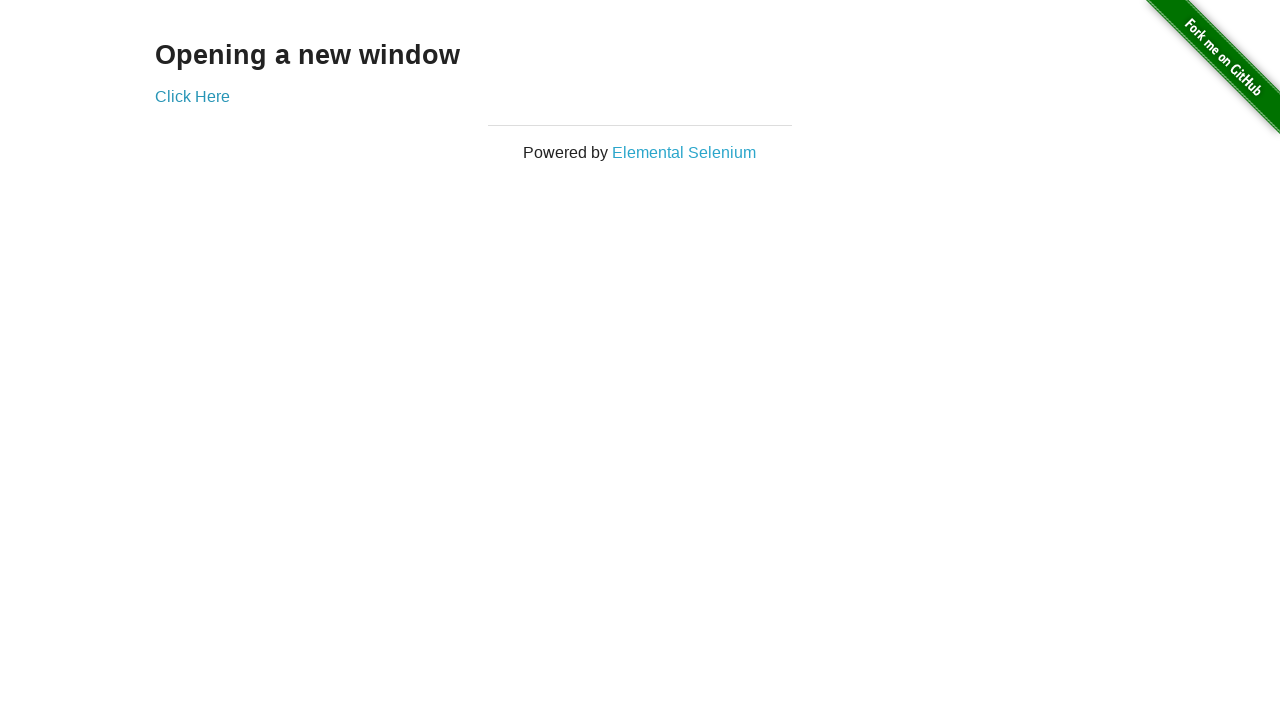

Created new page (page3)
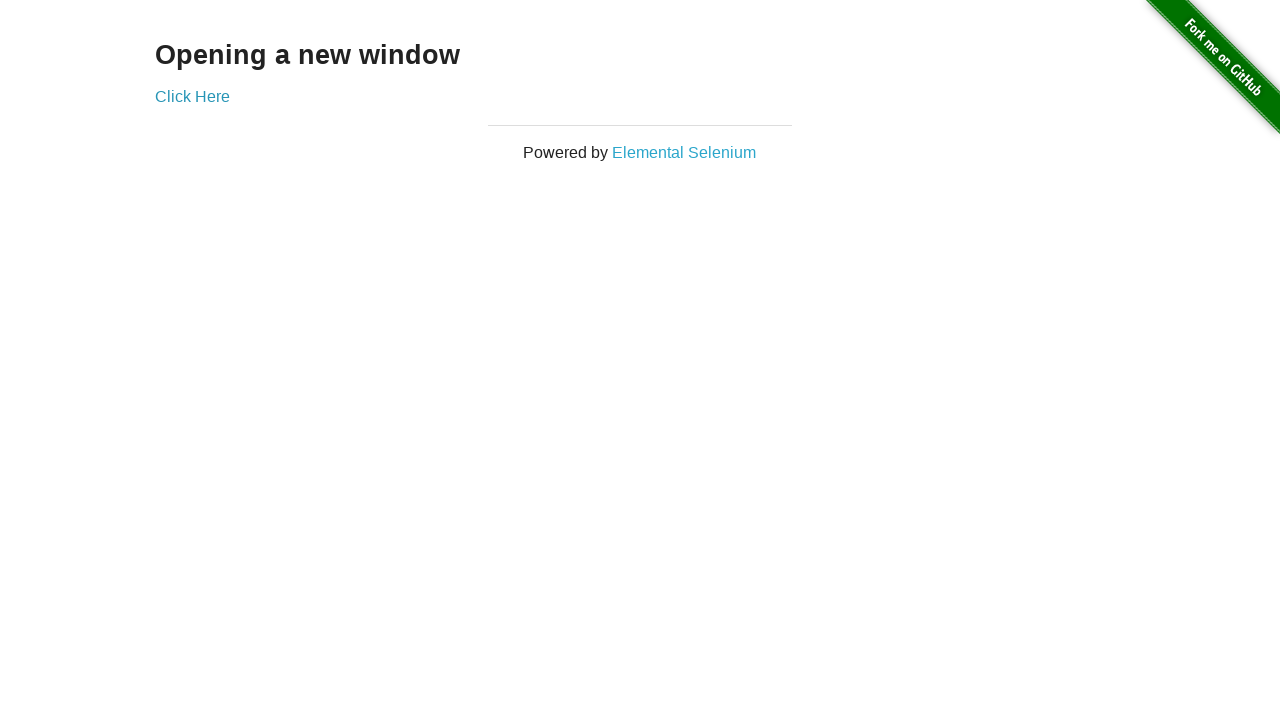

Navigated page3 to Techtorial Academy About Us page
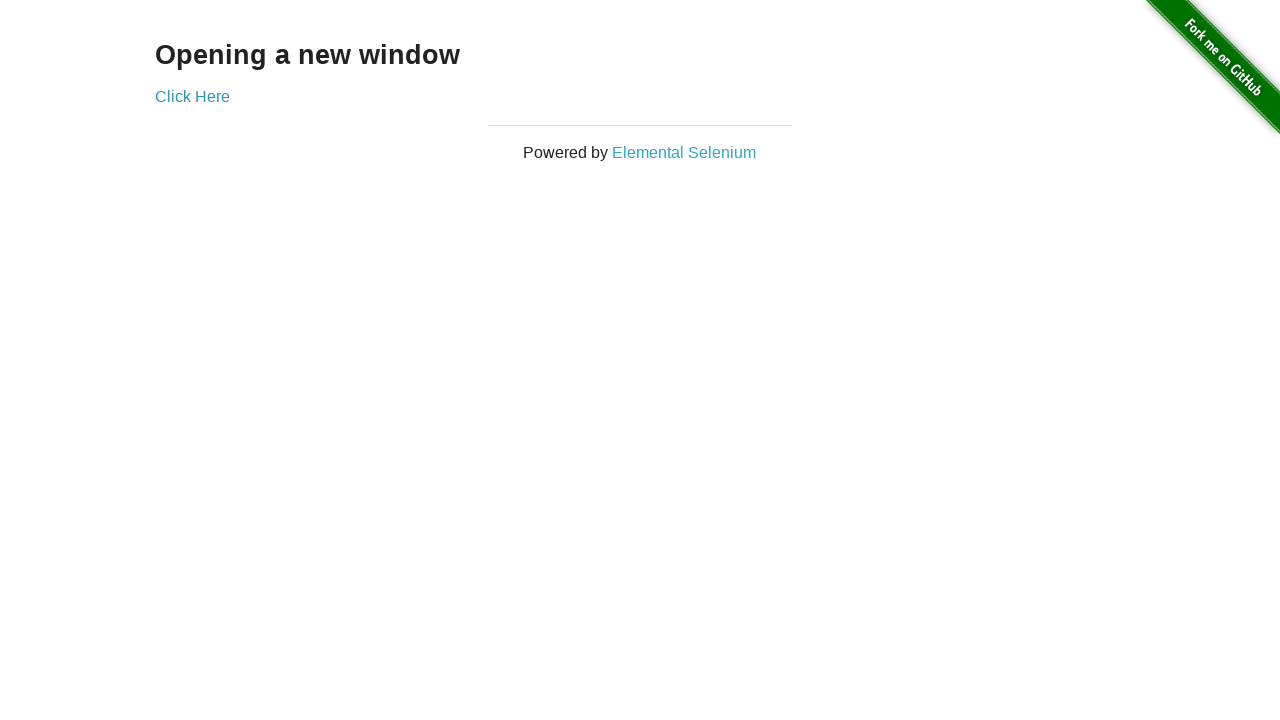

Created new page (page4)
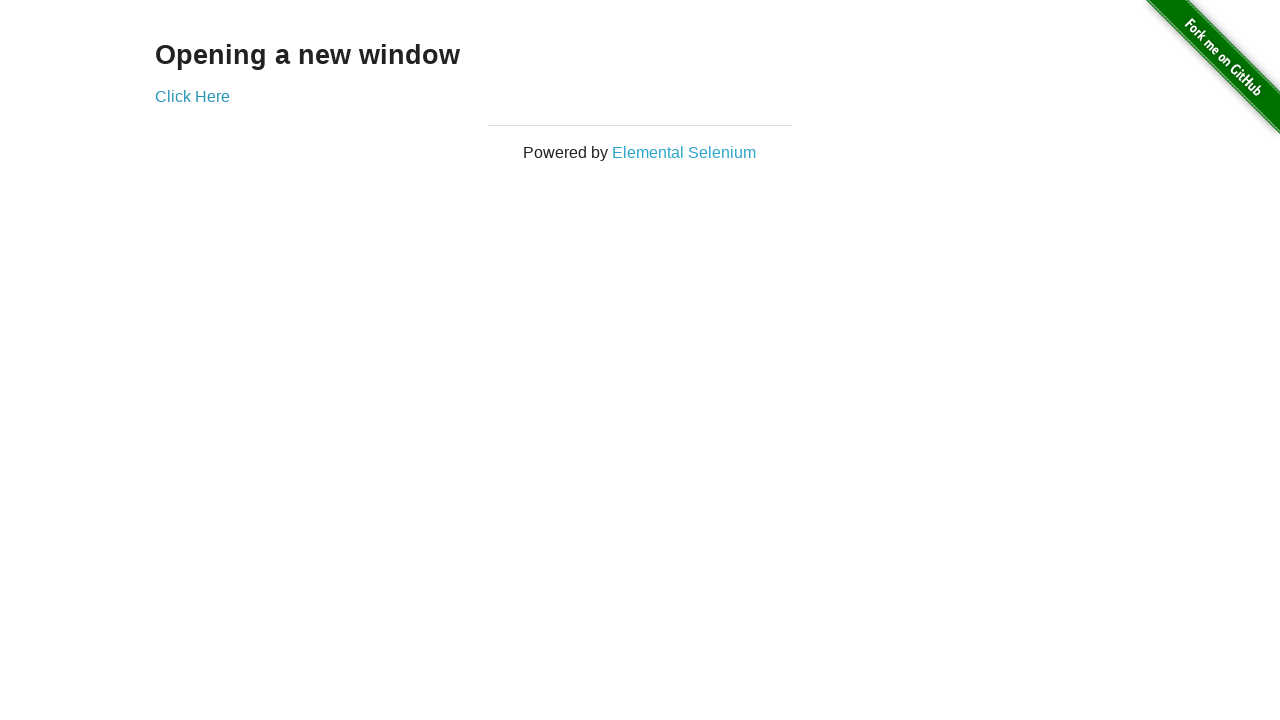

Navigated page4 to Techtorial Academy Programs page
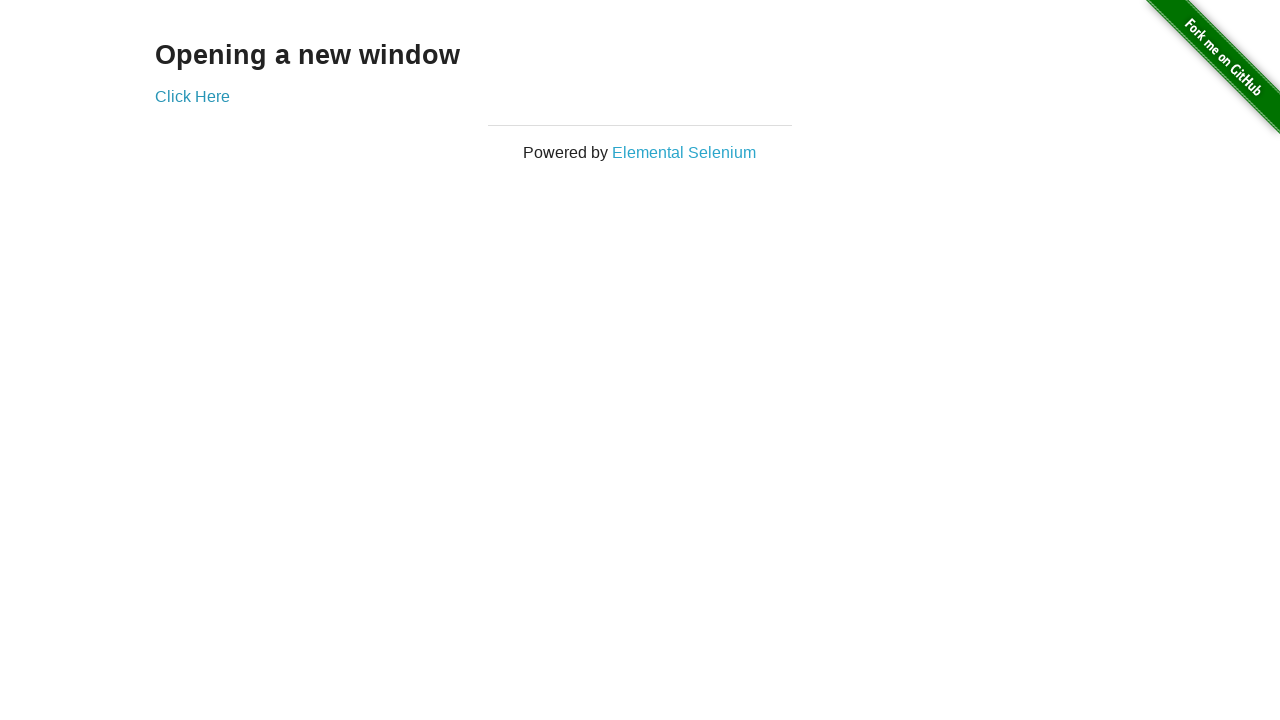

Retrieved all pages from context
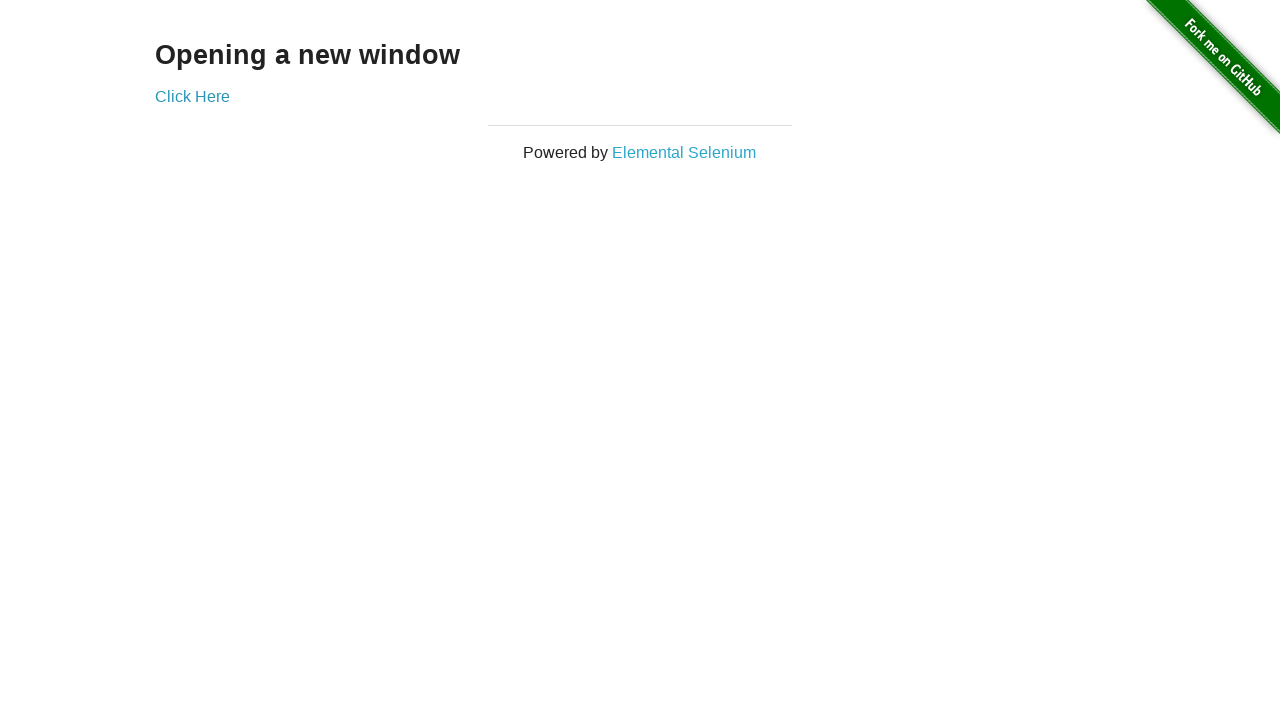

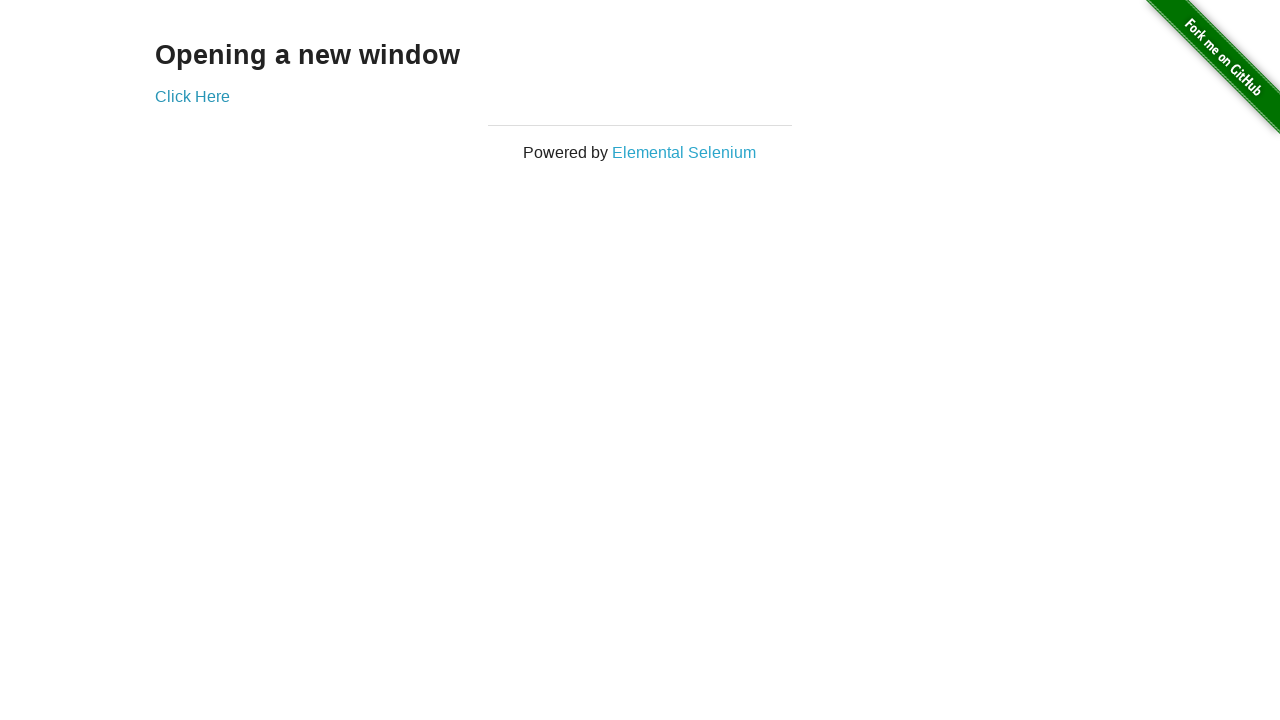